Tests drag and drop functionality by moving an item from one sortable list to another using mouse actions

Starting URL: https://jqueryui.com/resources/demos/sortable/connect-lists.html

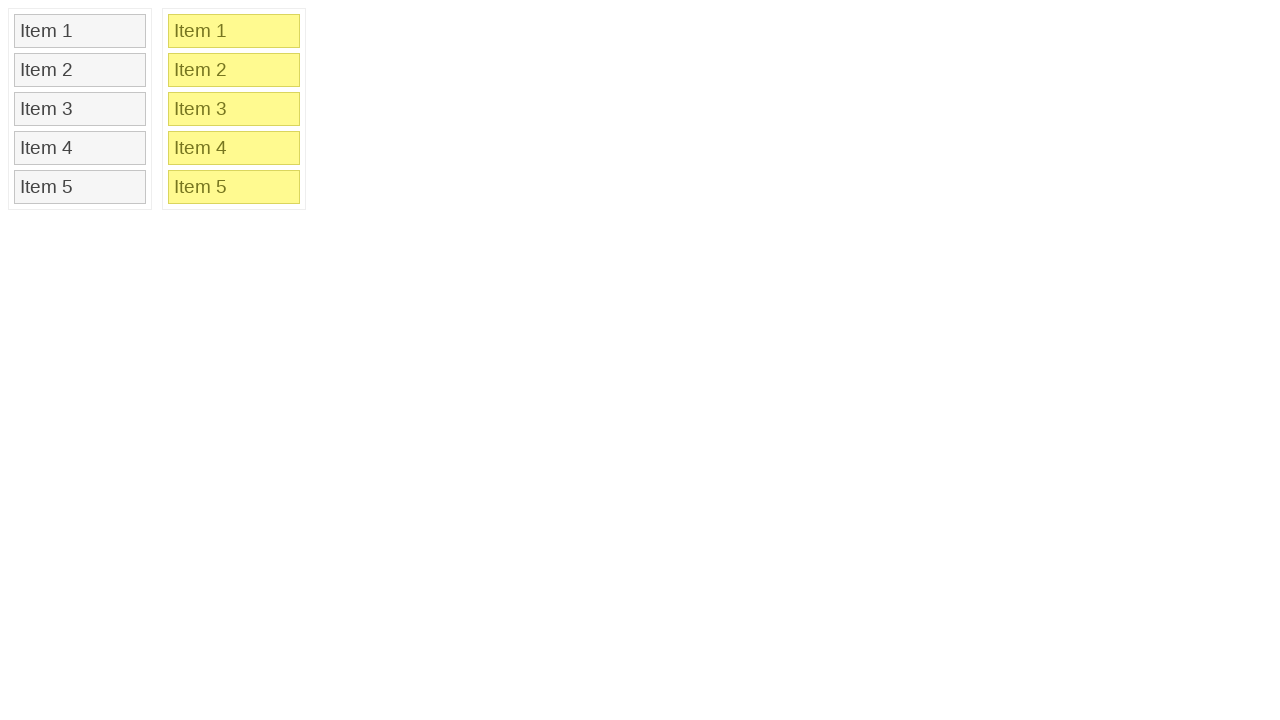

Navigated to jQuery UI sortable connect-lists demo page
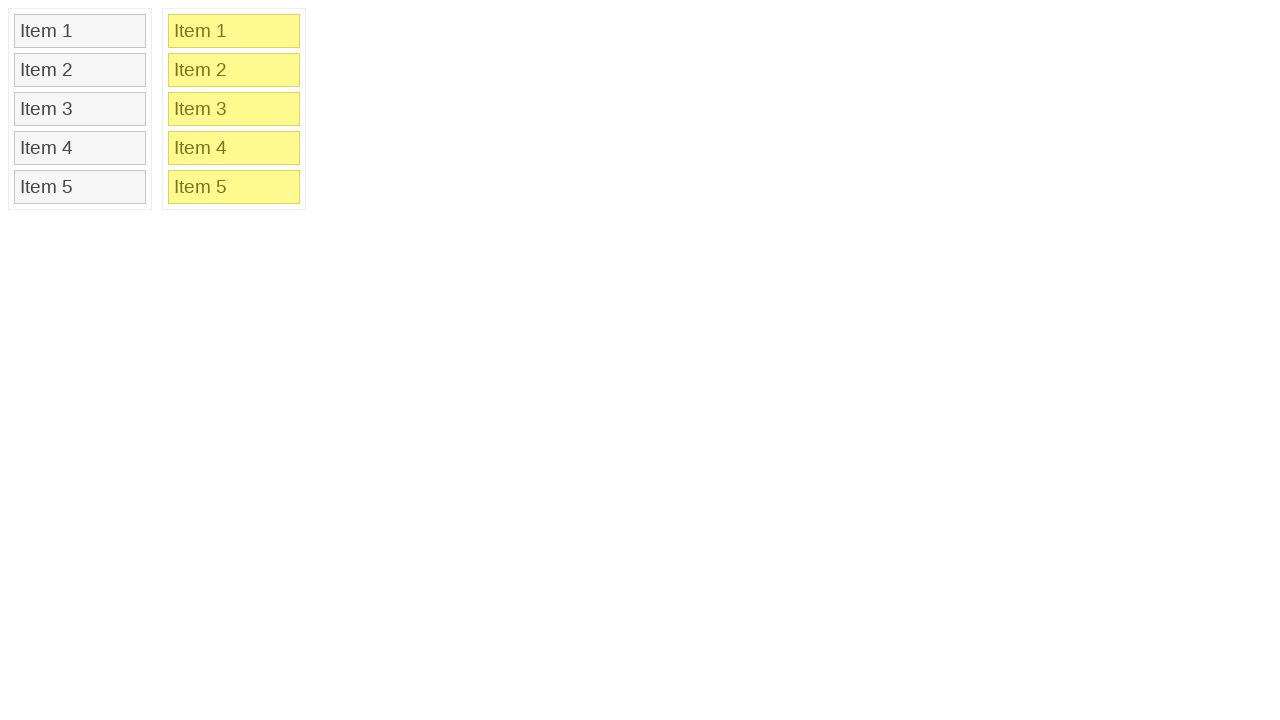

Located first item in source sortable list (#sortable1)
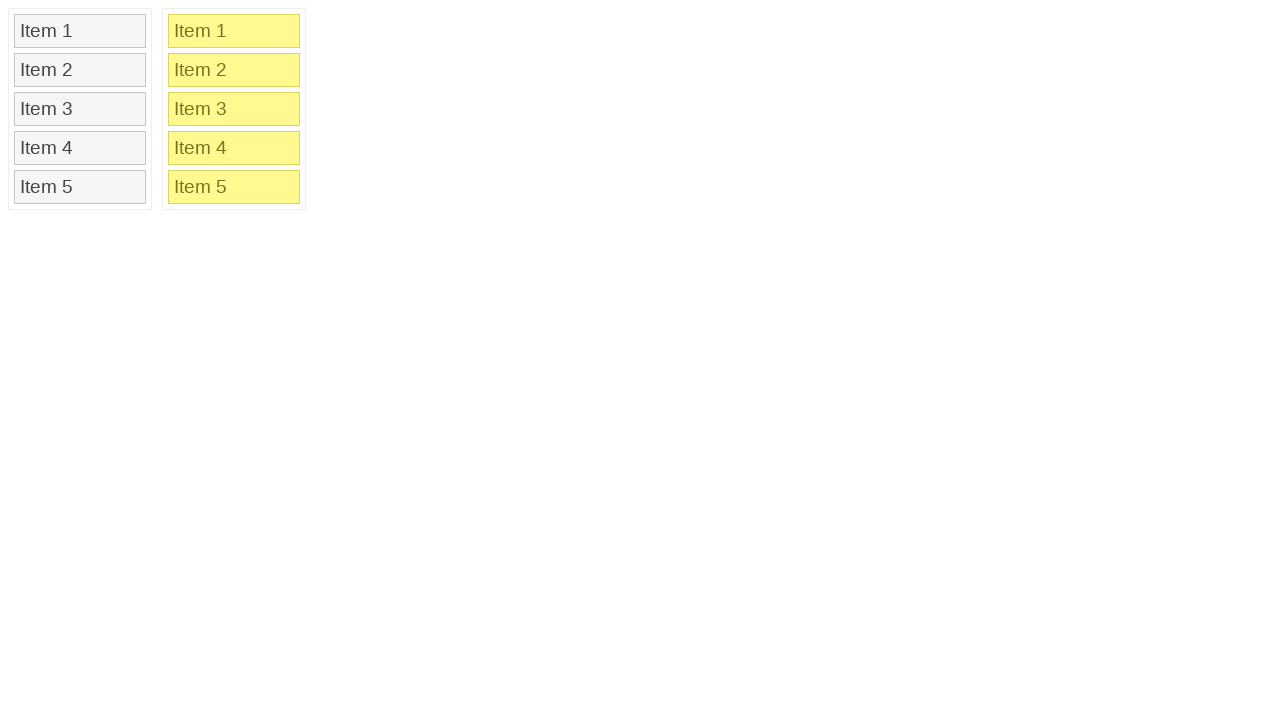

Located first item in target sortable list (#sortable2)
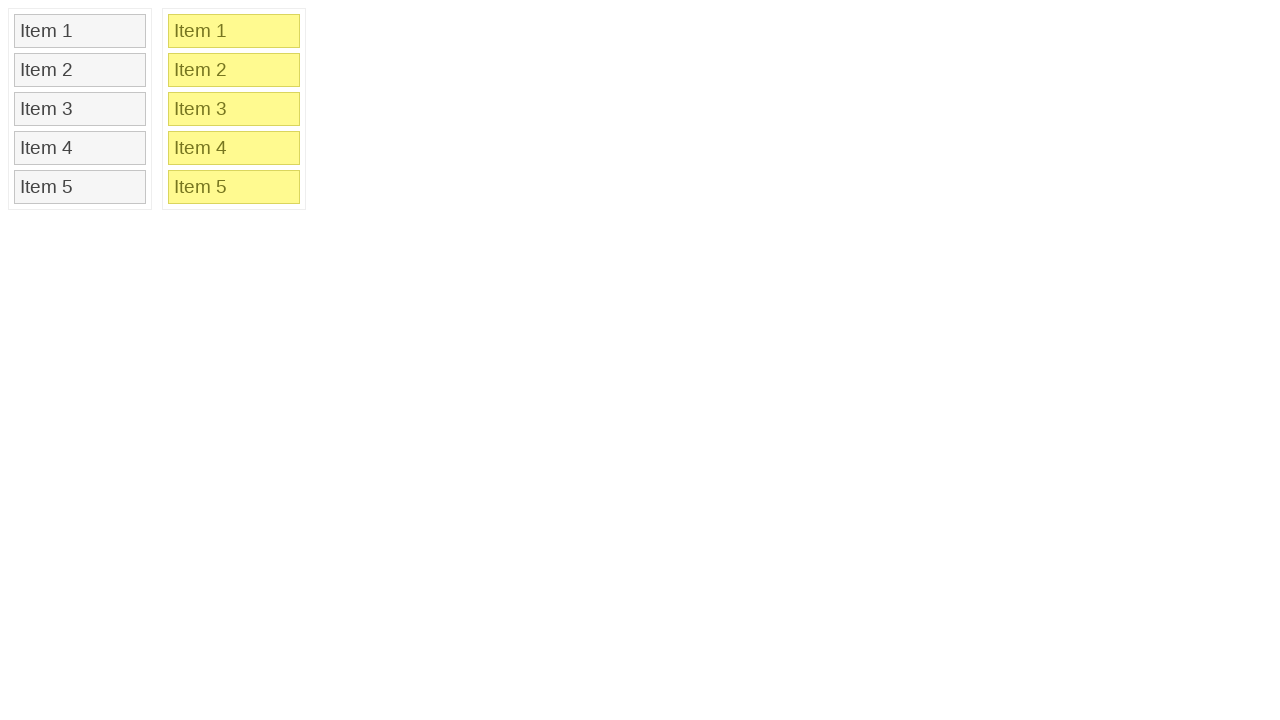

Dragged item from first sortable list to second sortable list at (234, 31)
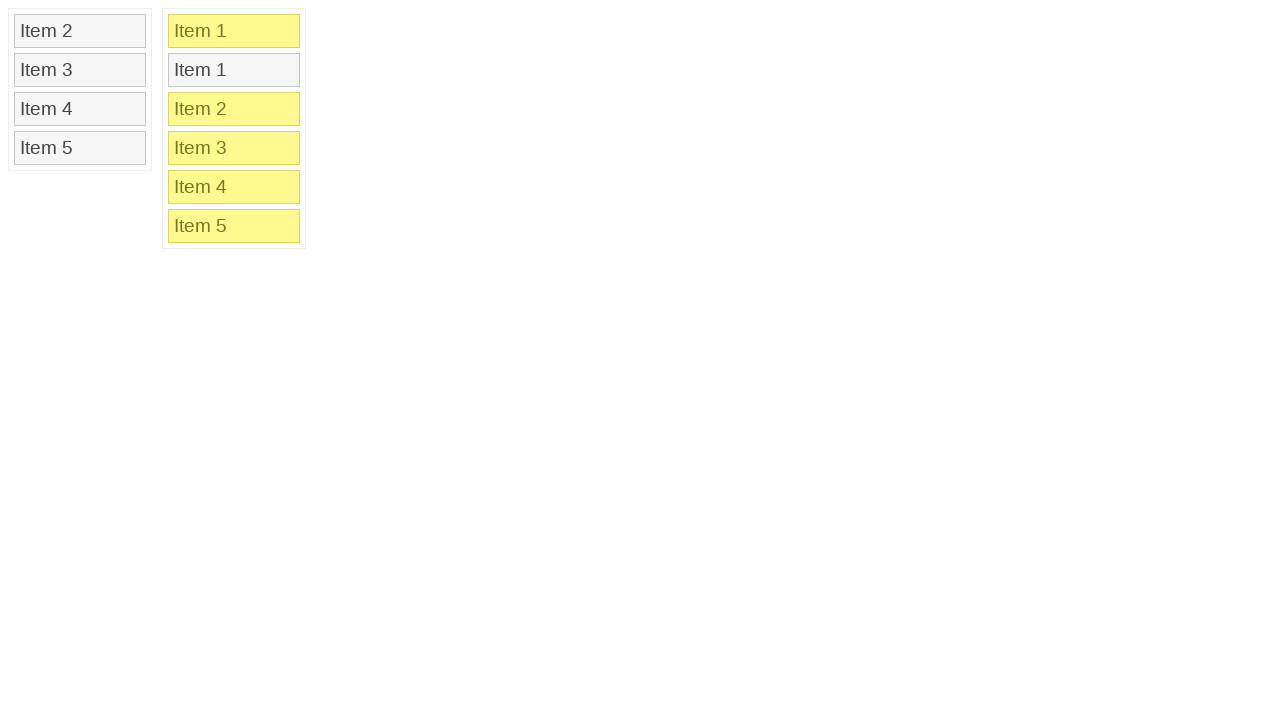

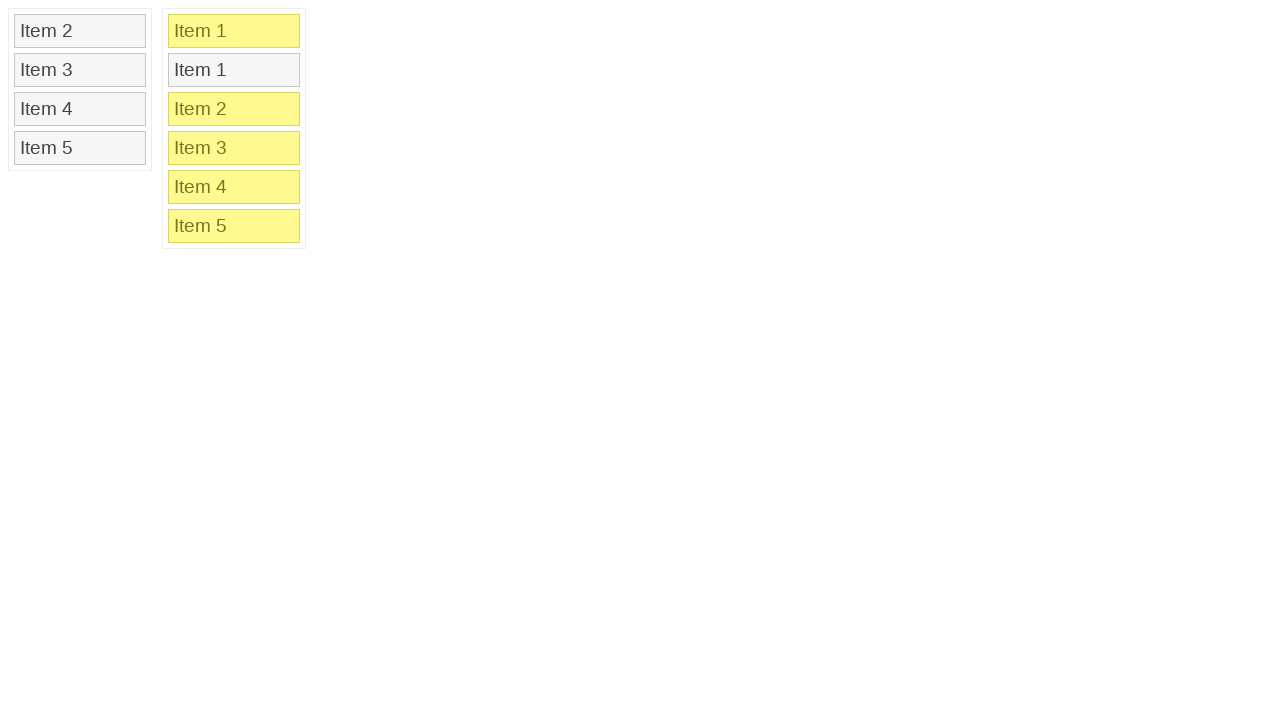